Tests removing a person from the list by clicking the remove button and verifying the list size decreases.

Starting URL: https://acctabootcamp.github.io/site/tasks/list_of_people_with_jobs.html

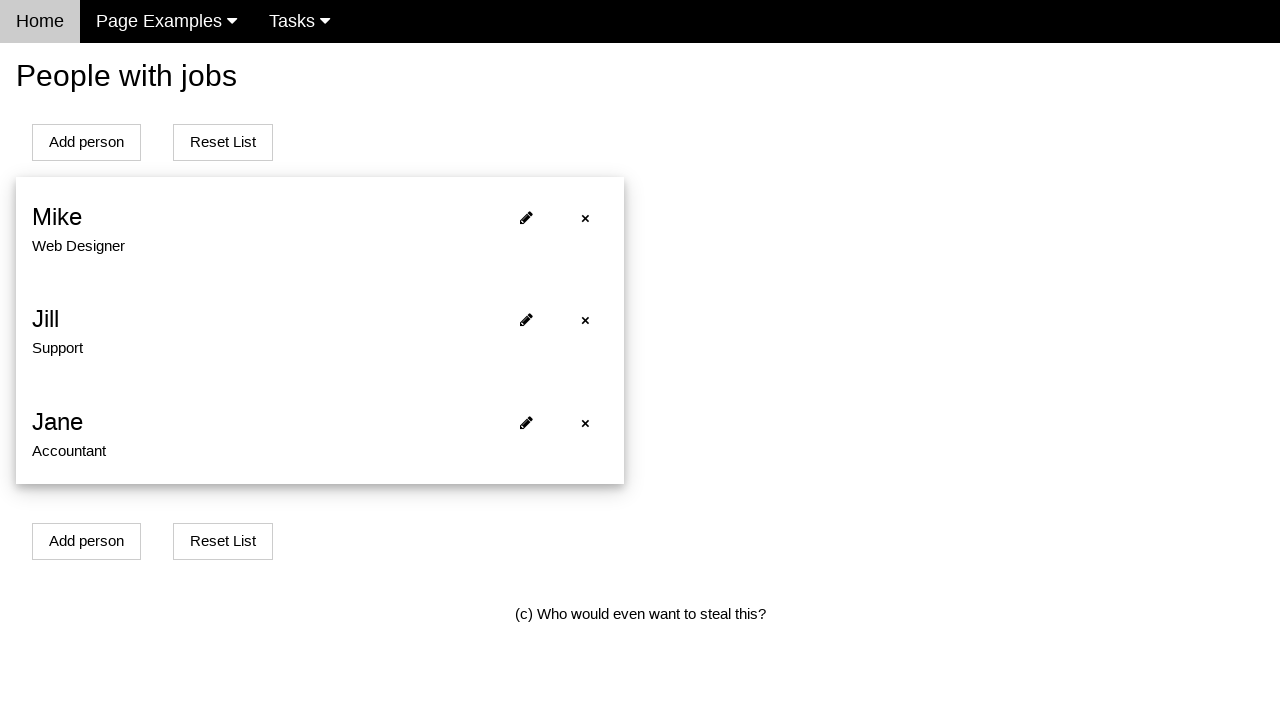

Navigated to list of people with jobs page
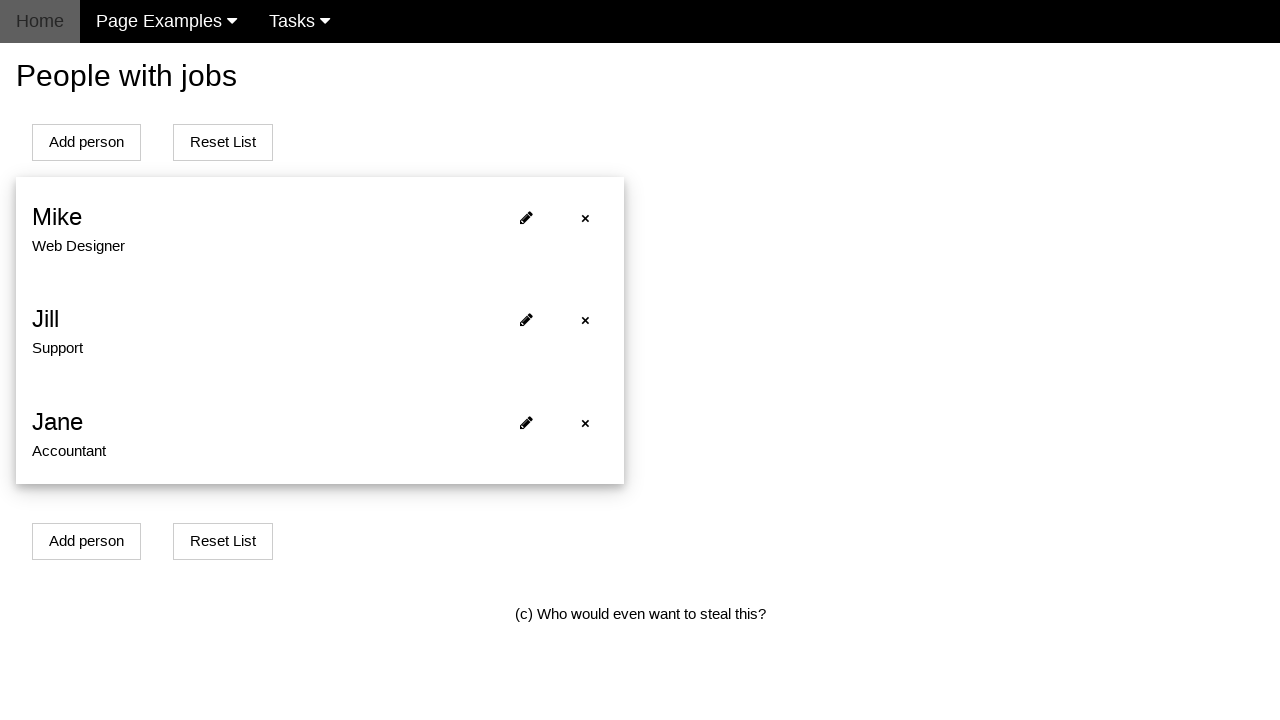

Clicked remove button for first person at (585, 218) on xpath=//*[@id='person0']/span[1]
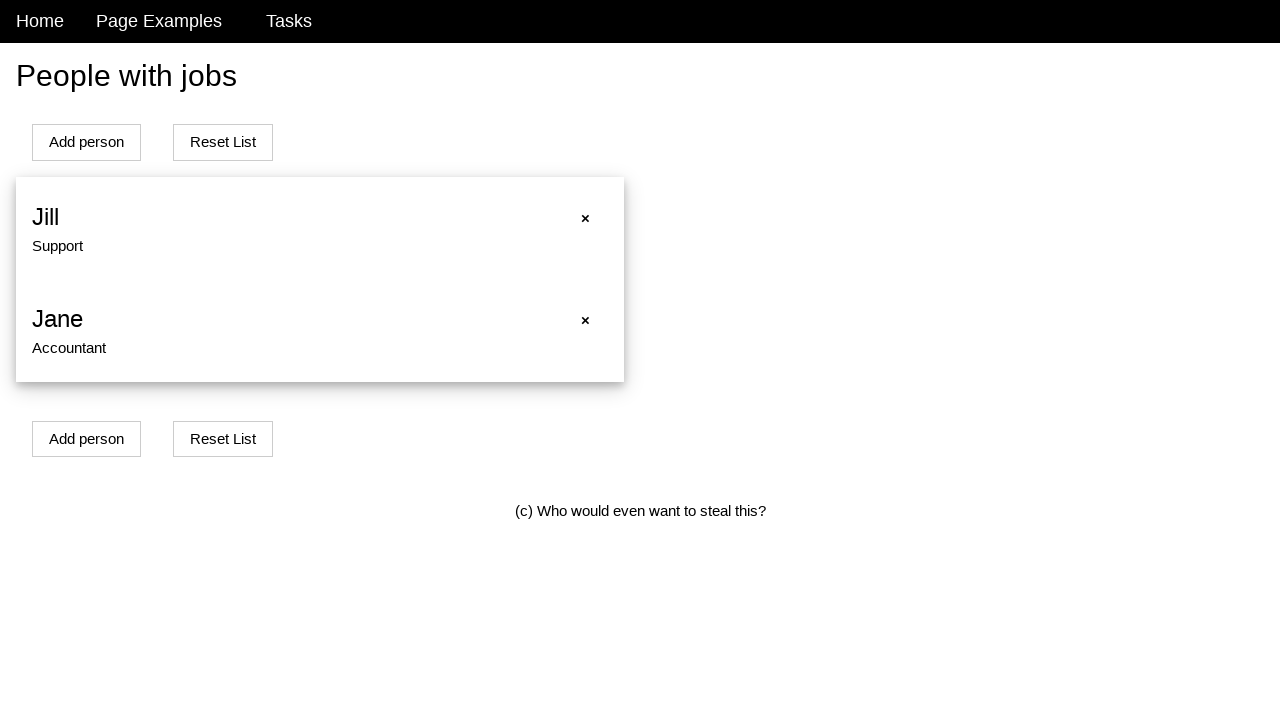

Waited for list items to be present
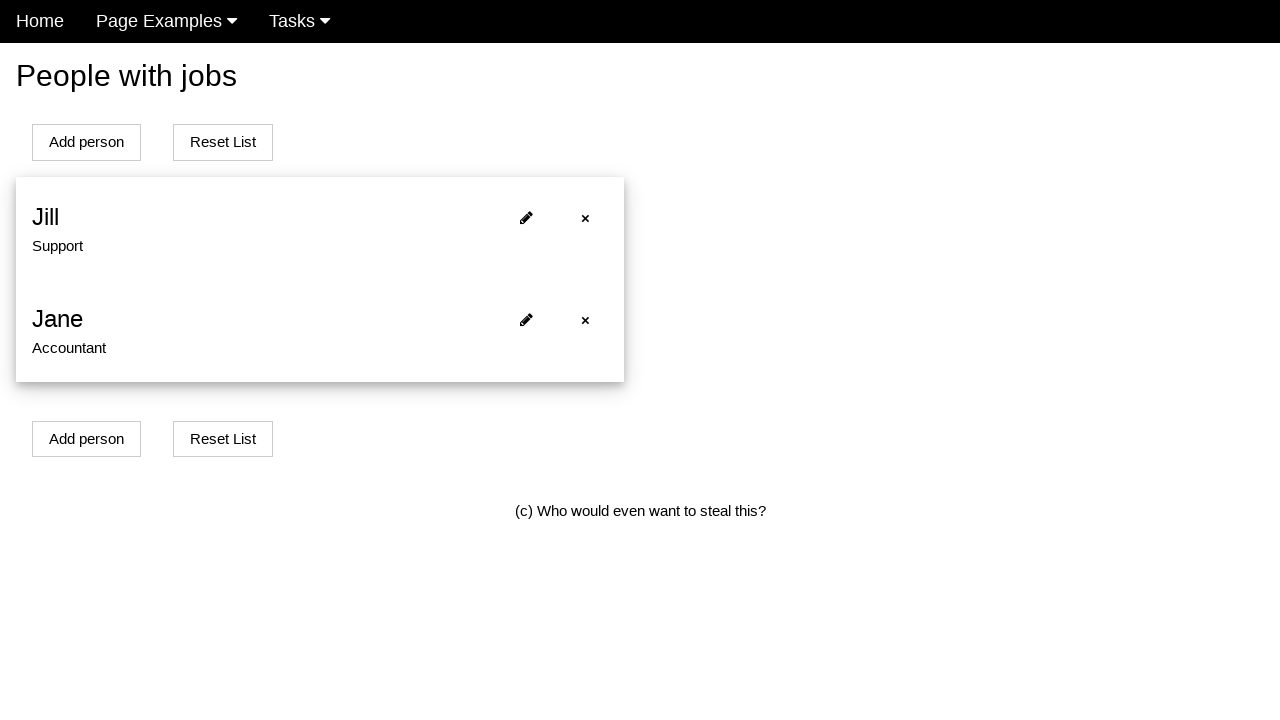

Located all list items in the people list
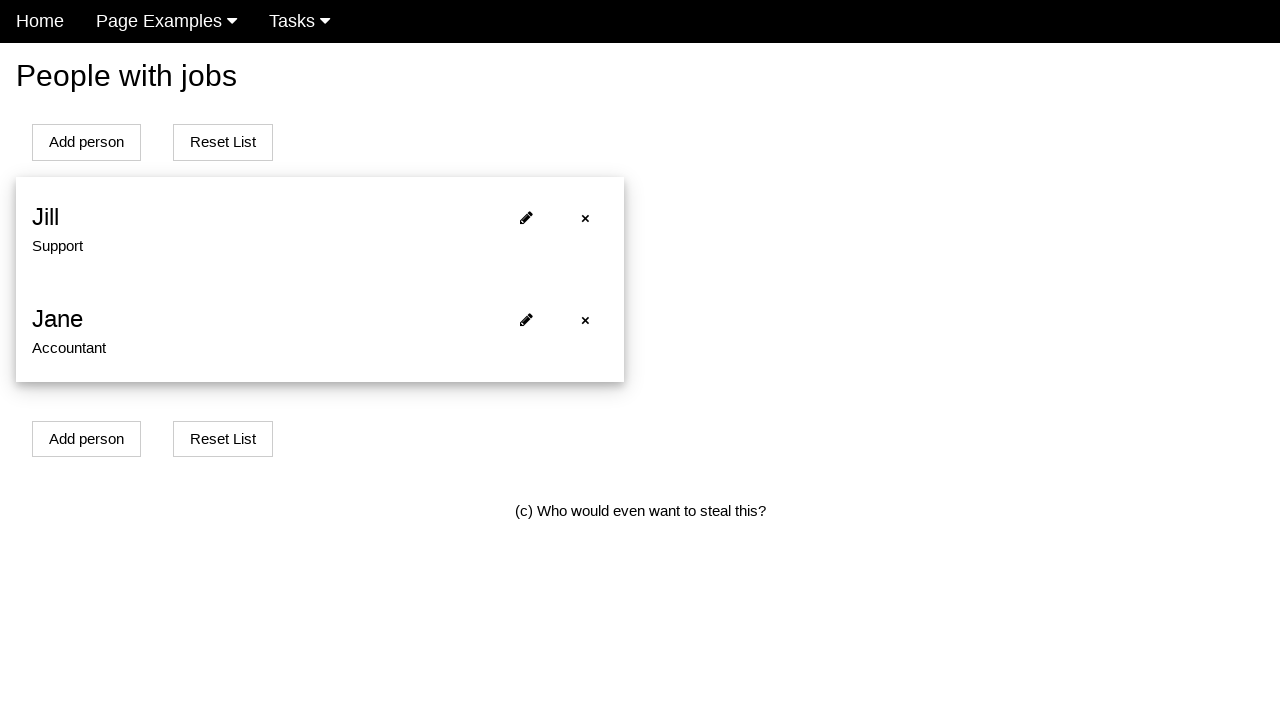

Verified that list size decreased to 2 people after removal
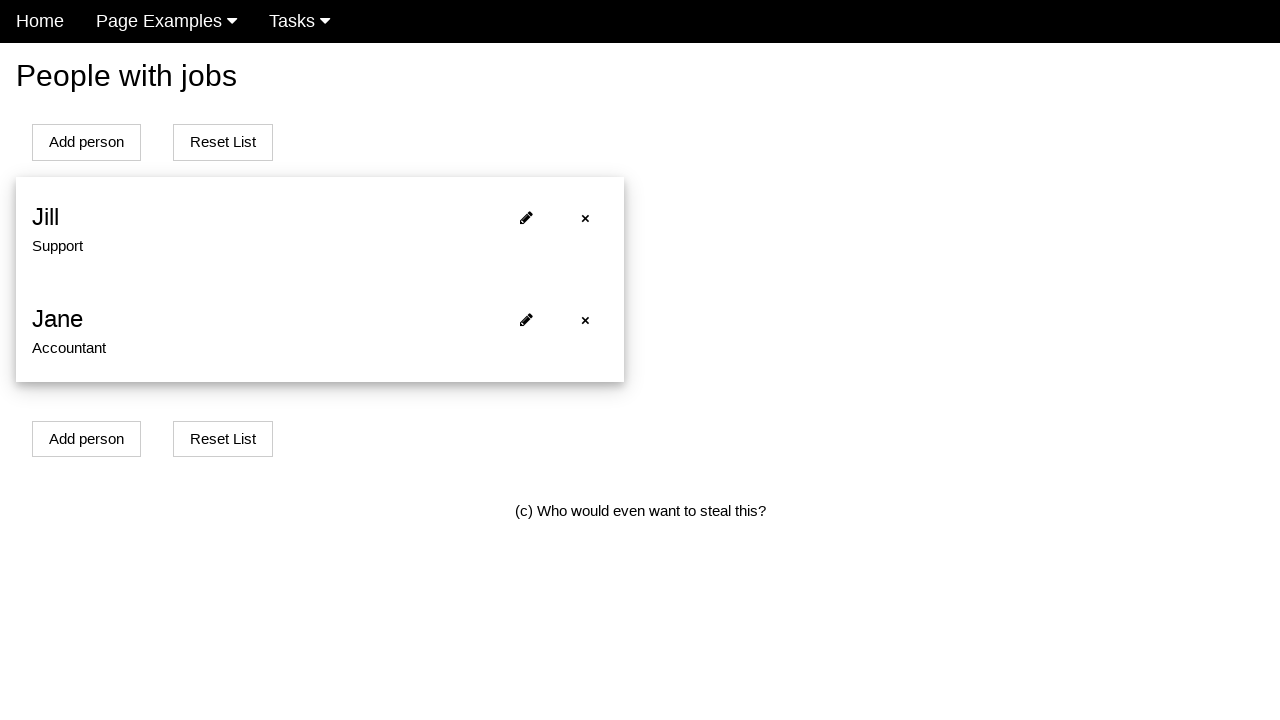

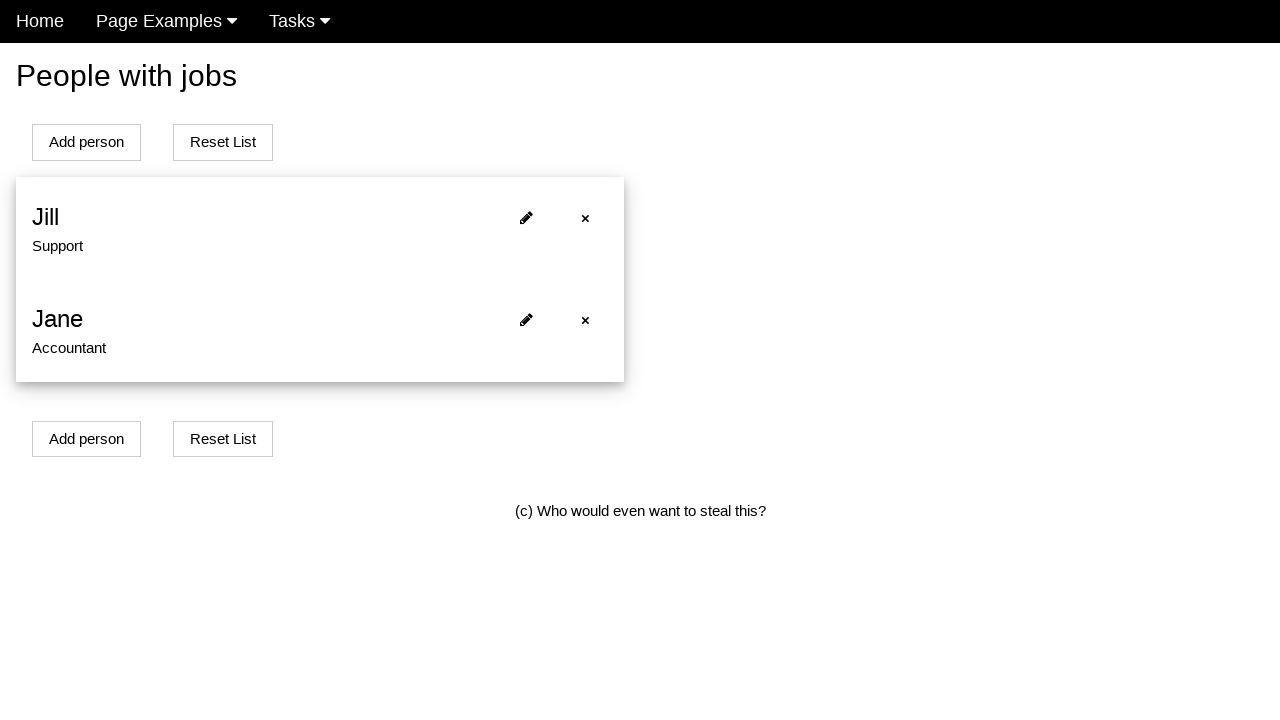